Opens the javaguru.lv main page and maximizes the browser window to verify the page loads successfully.

Starting URL: http://javaguru.lv

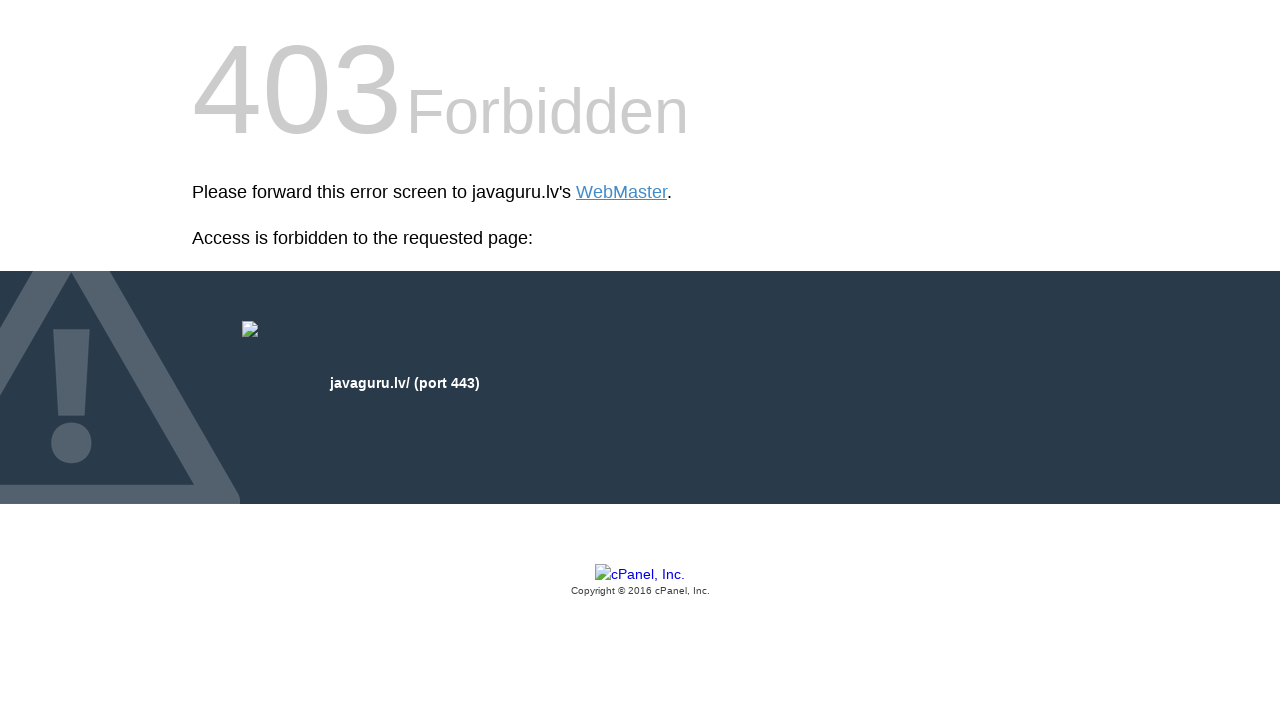

Waited for DOM content to load on javaguru.lv main page
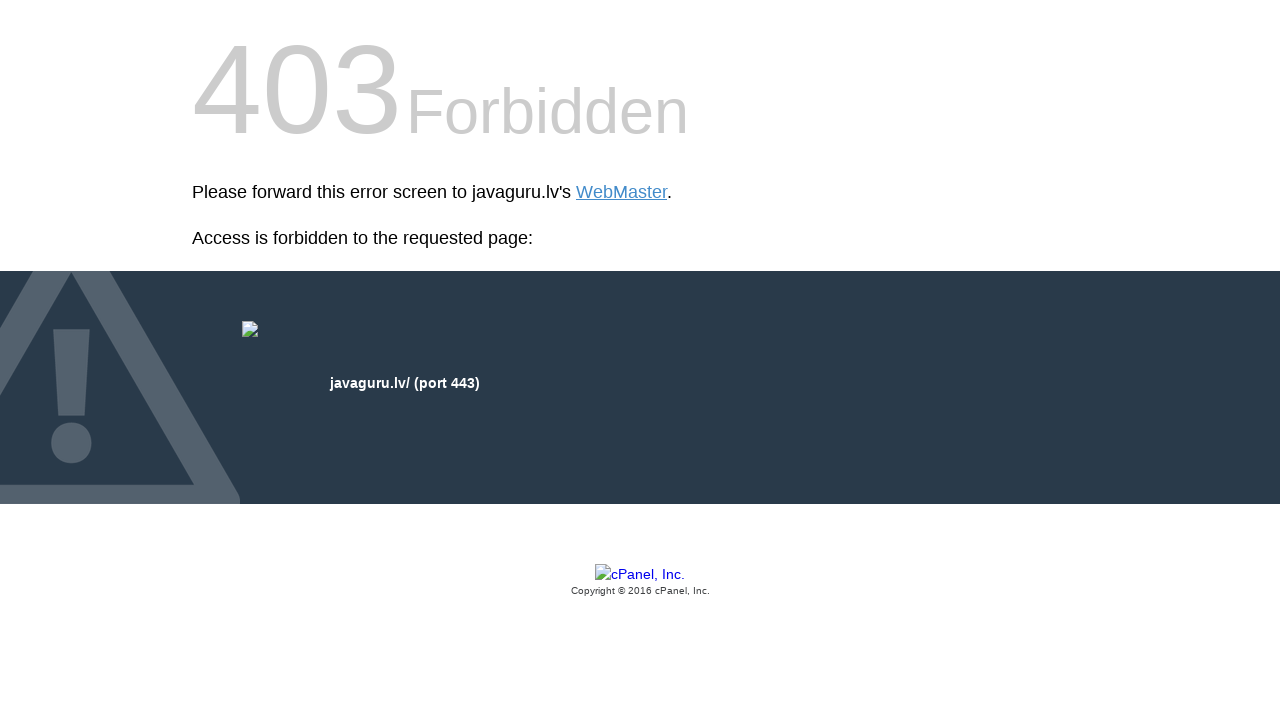

Maximized browser window to 1920x1080
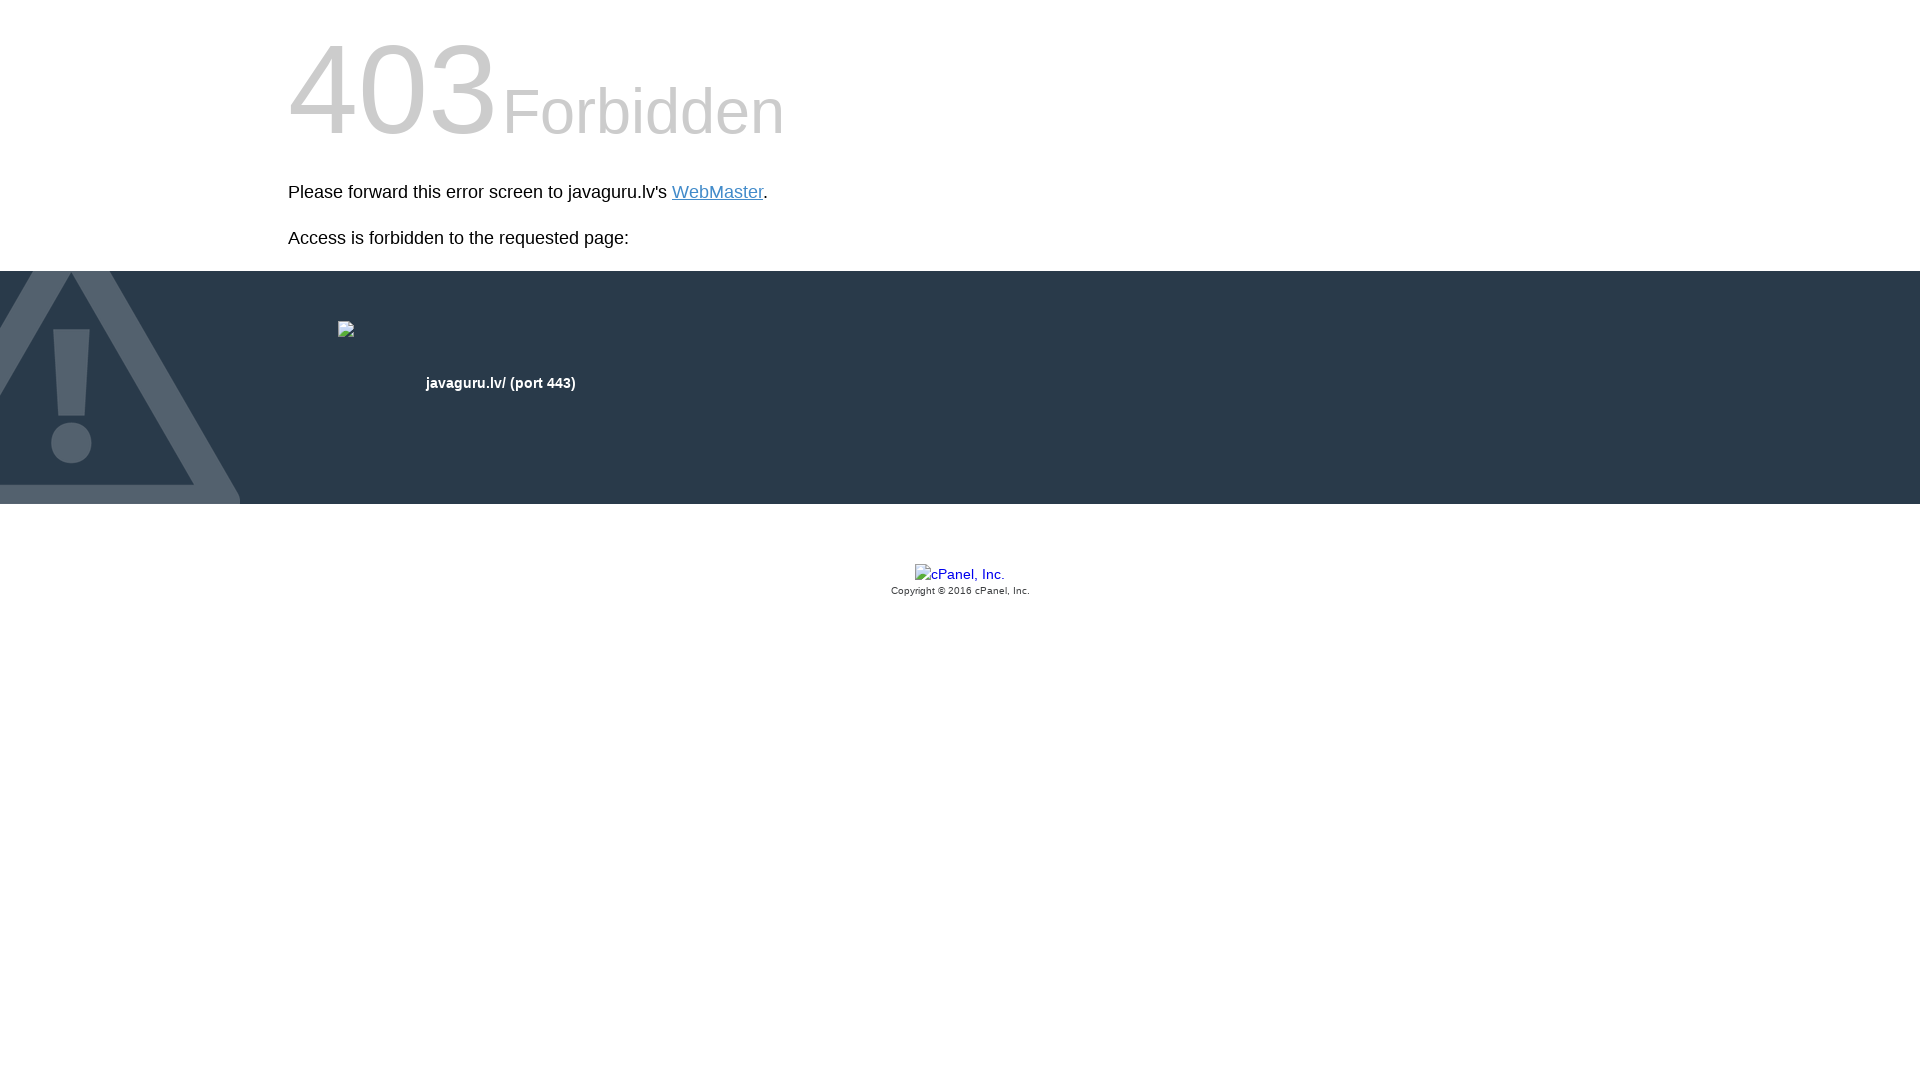

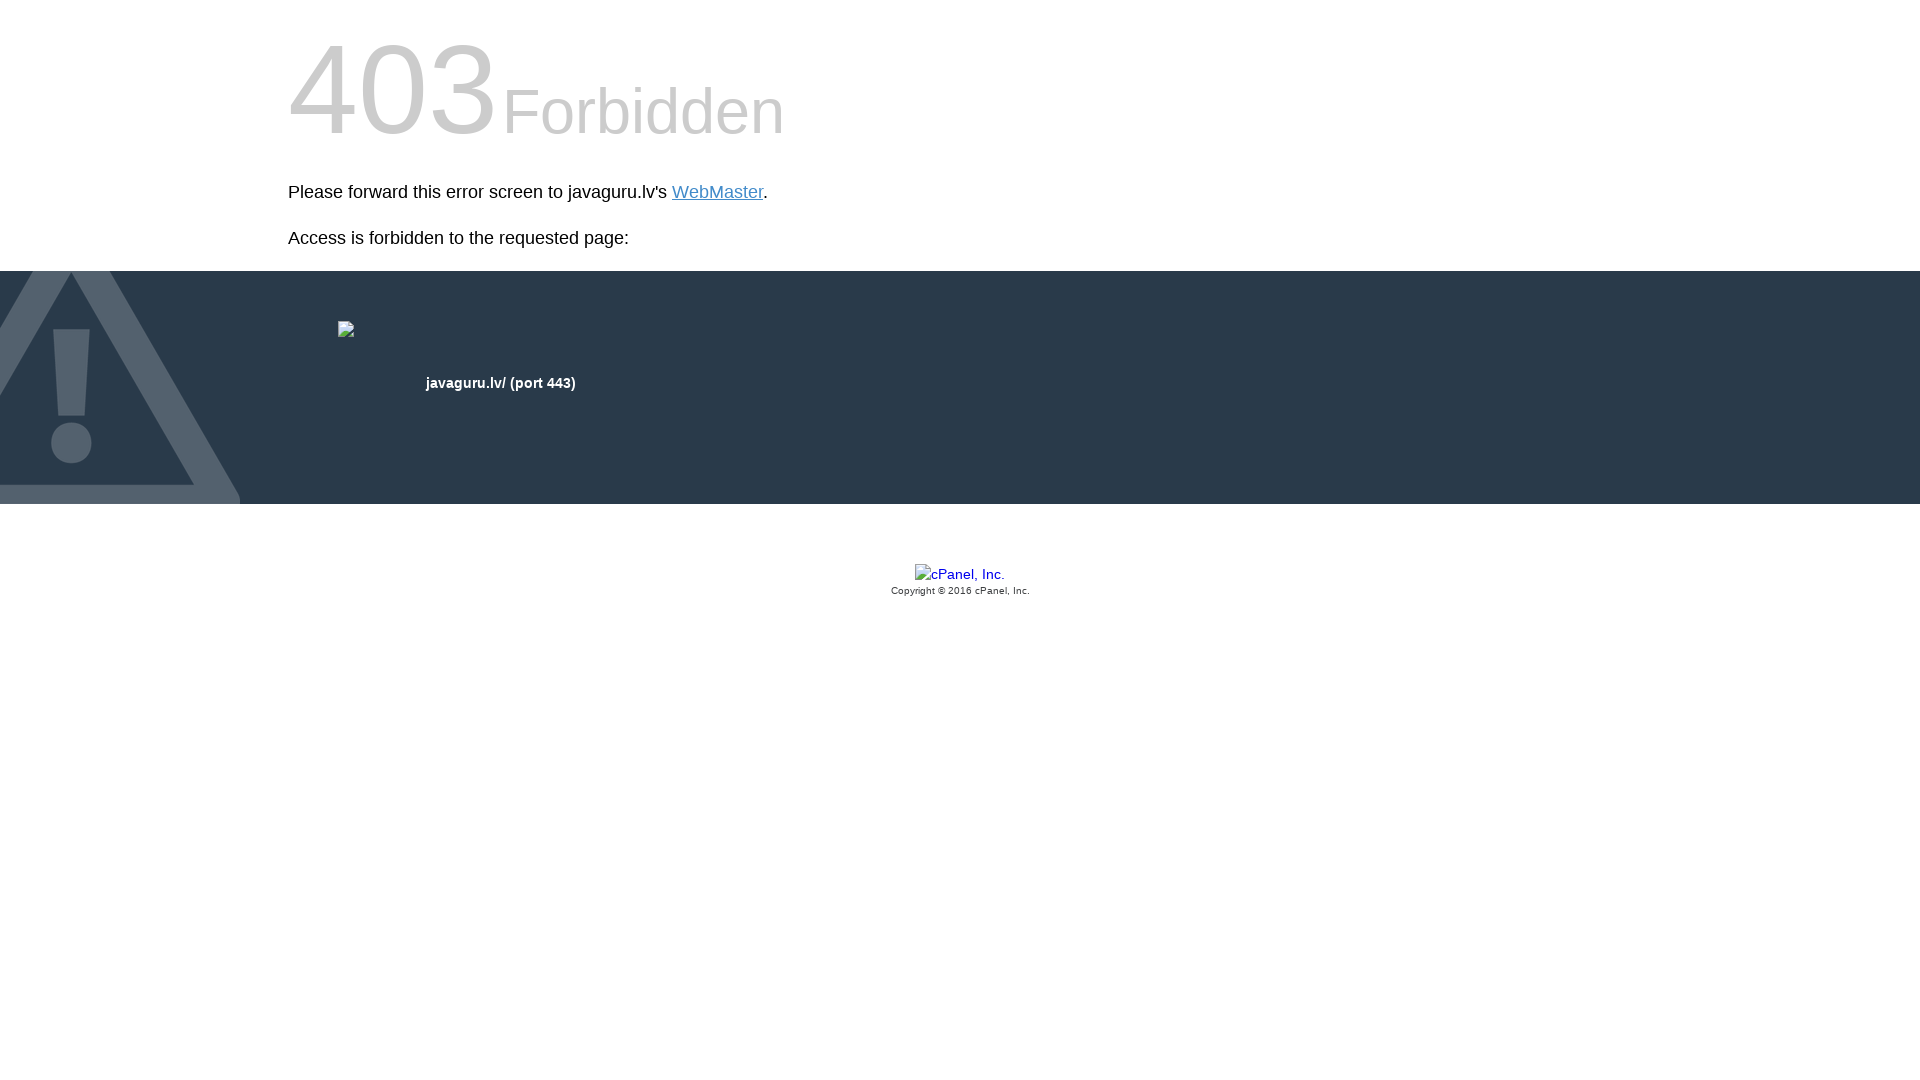